Navigates through specific timestamps in a YouTube video by visiting different time-stamped URLs

Starting URL: https://www.youtube.com/watch?v=nBZTIJHZZm0&t=305s

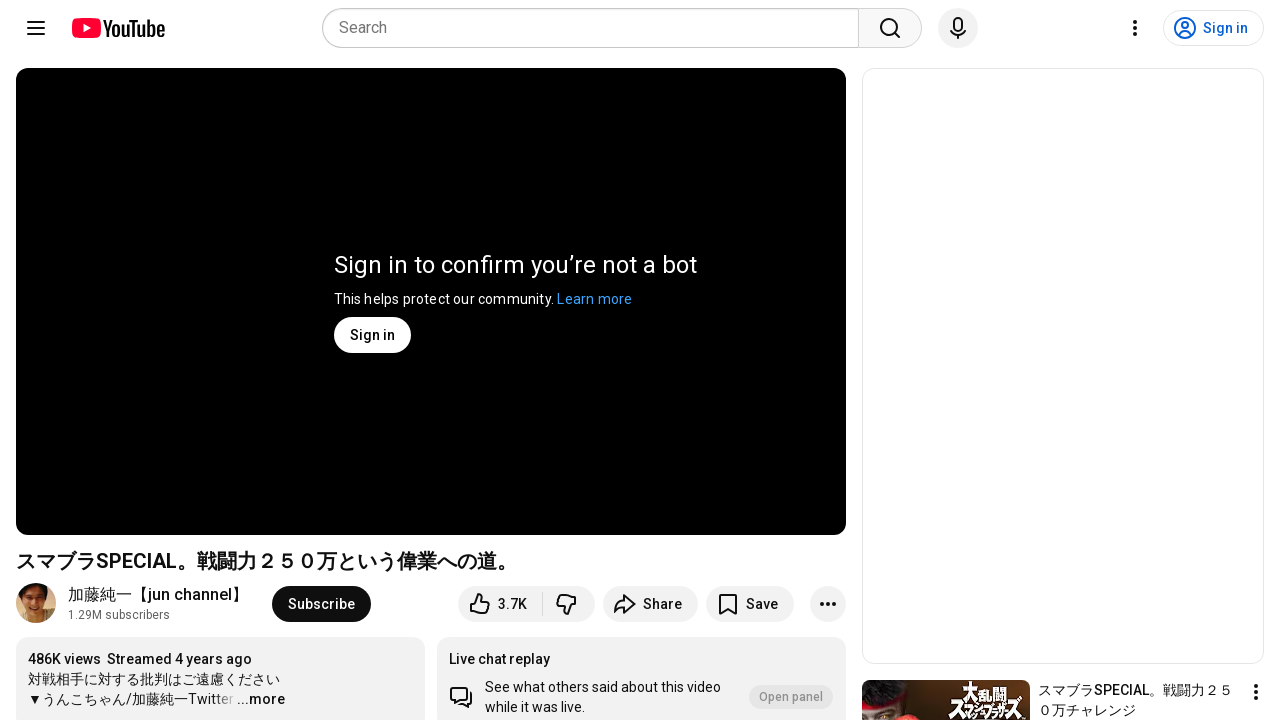

Navigated to YouTube video at timestamp 1478 seconds
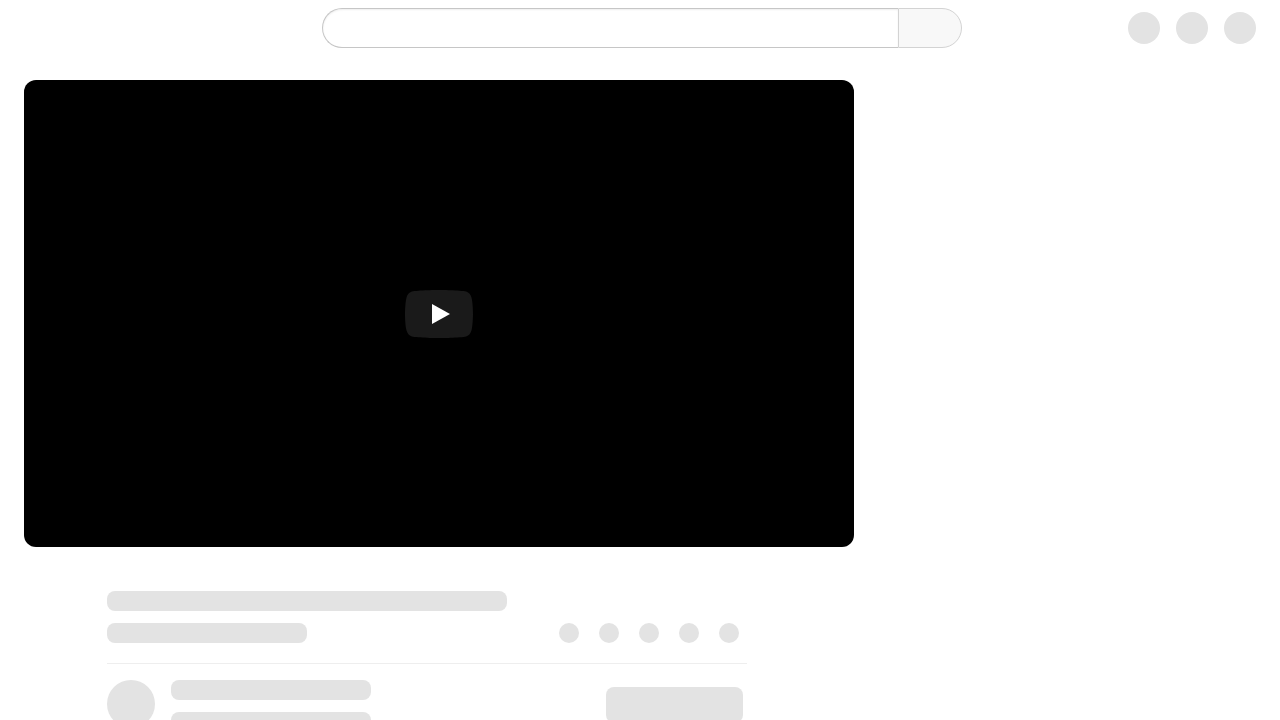

Waited 30 seconds for video to load at 1478s timestamp
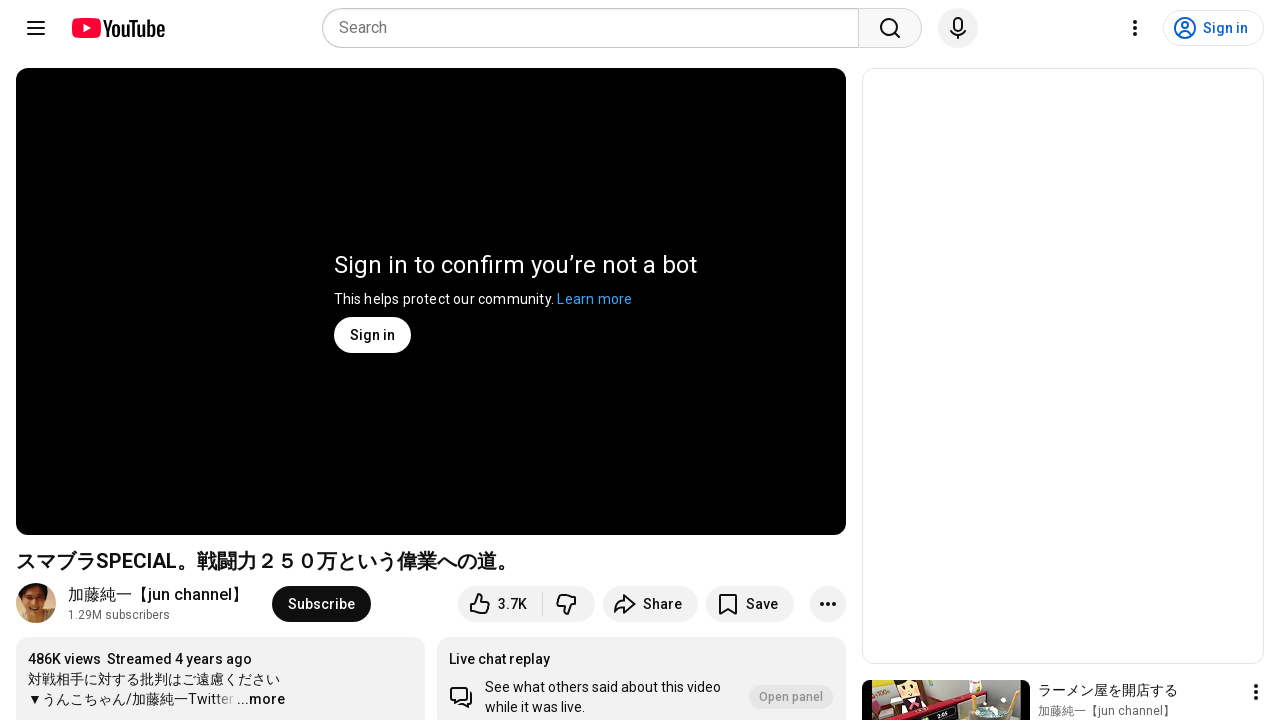

Navigated to YouTube video at timestamp 373 seconds
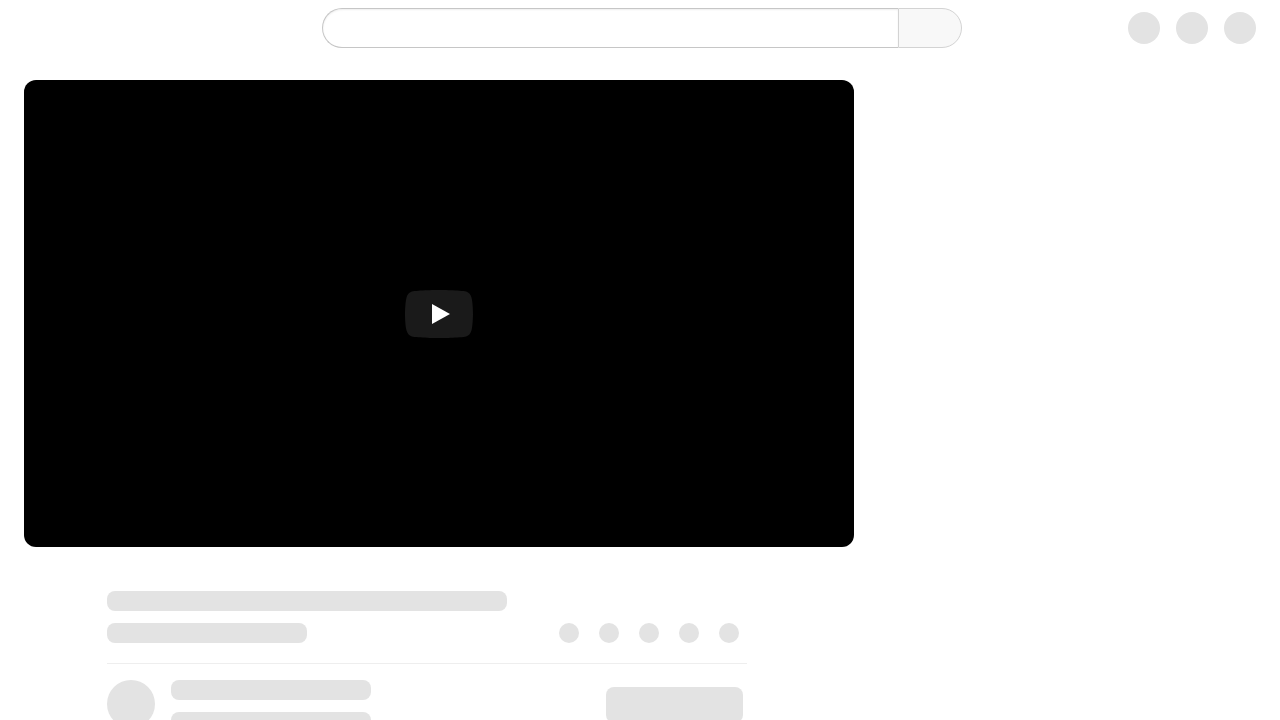

Waited 30 seconds for video to load at 373s timestamp
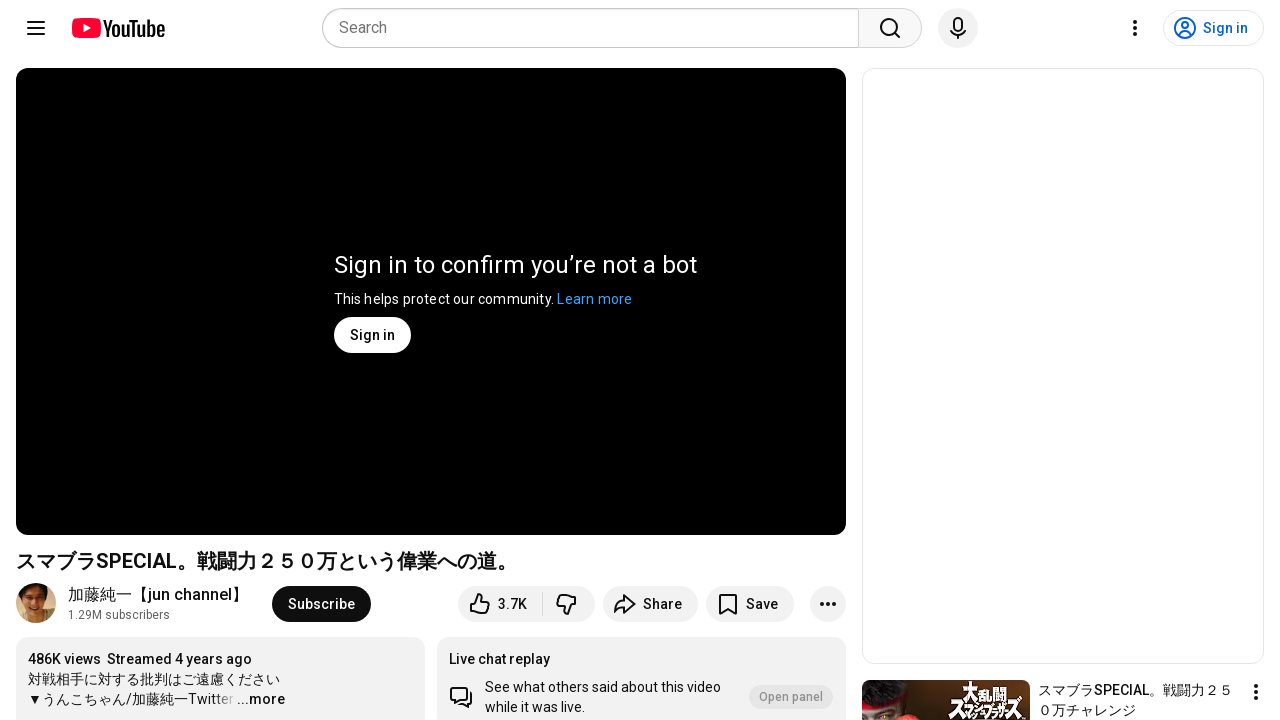

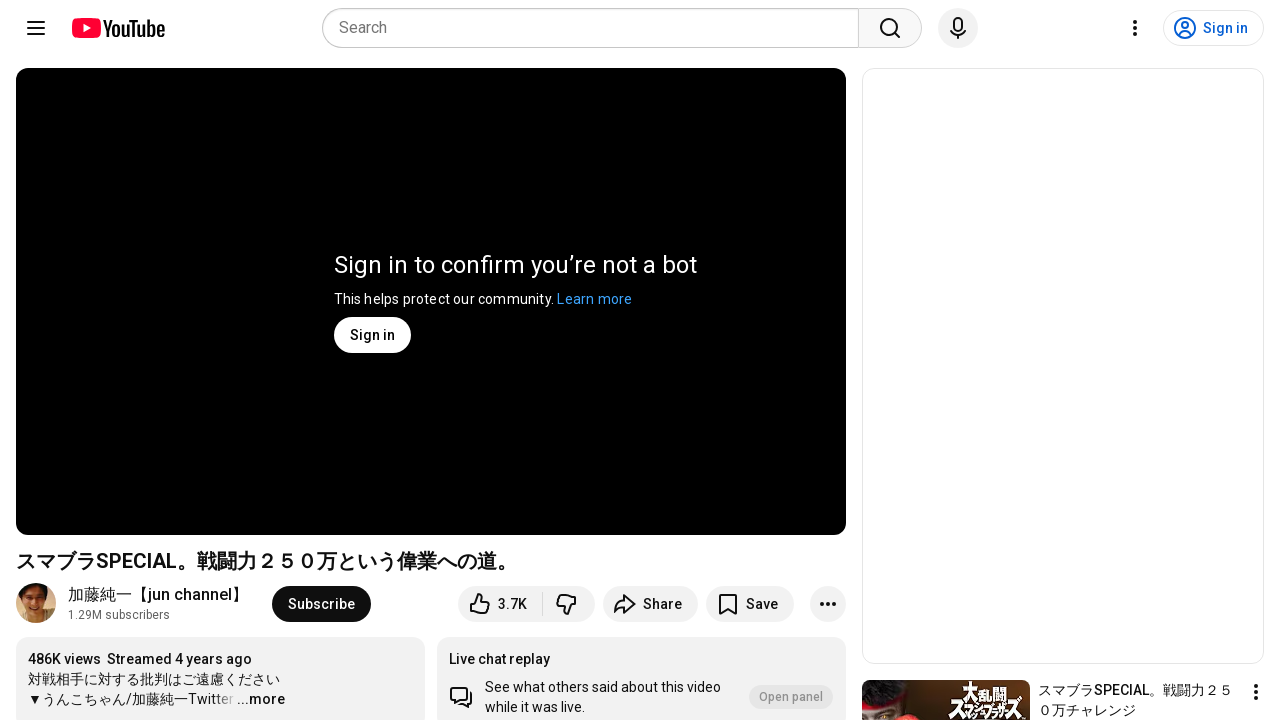